Tests dynamic controls functionality by clicking a checkbox, clicking the Remove button to verify it disappears, then clicking the Enable button and waiting for an input field to become enabled before interacting with it.

Starting URL: https://the-internet.herokuapp.com/dynamic_controls

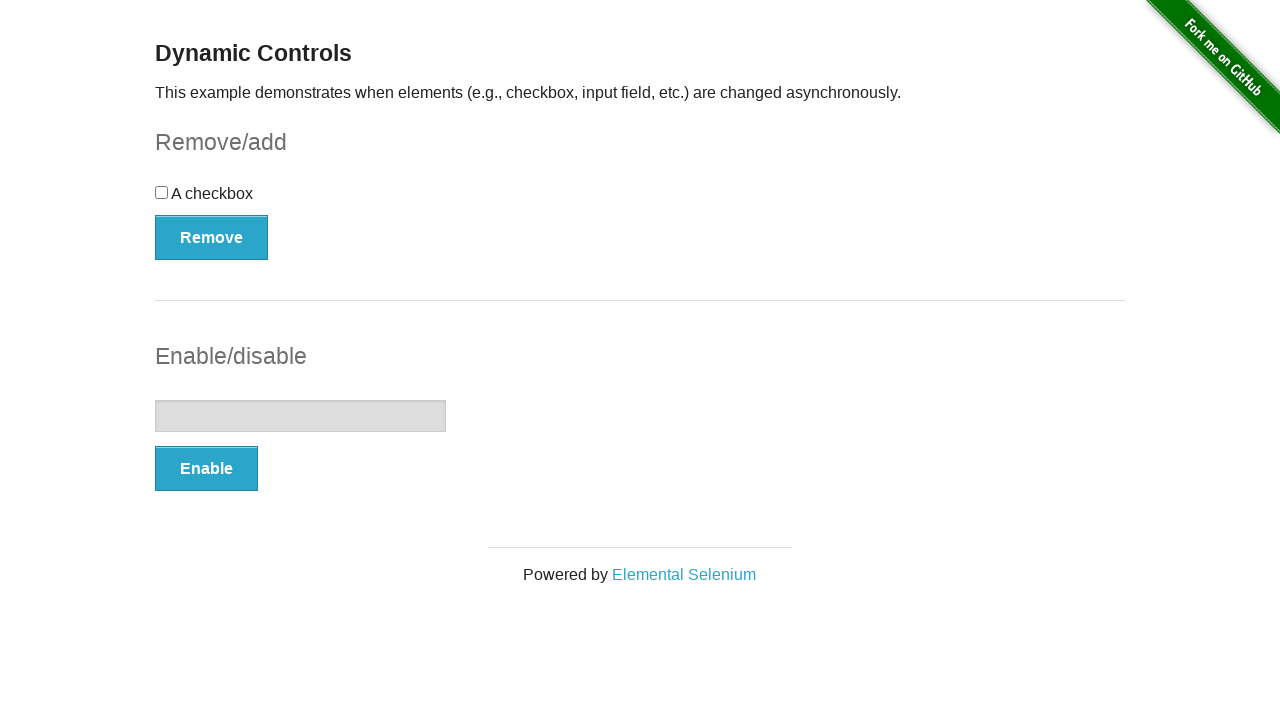

Clicked the checkbox at (162, 192) on input[type='checkbox']
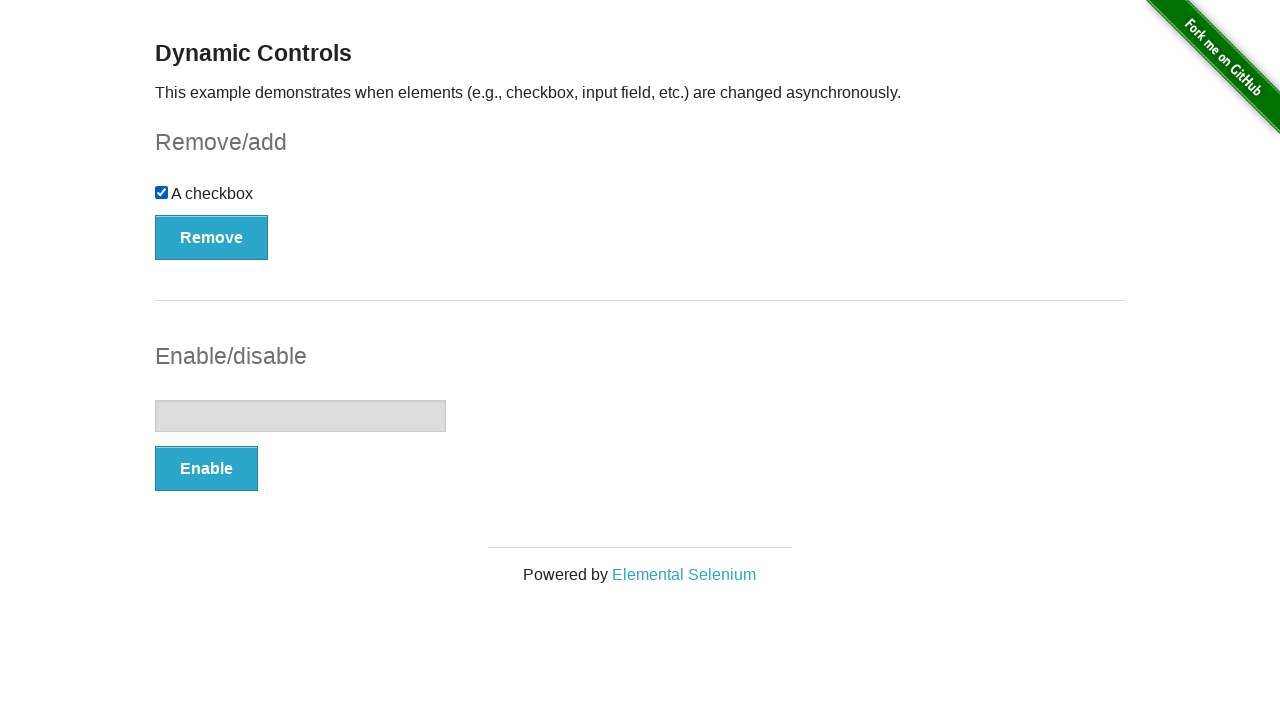

Clicked the Remove button at (212, 237) on button:text('Remove')
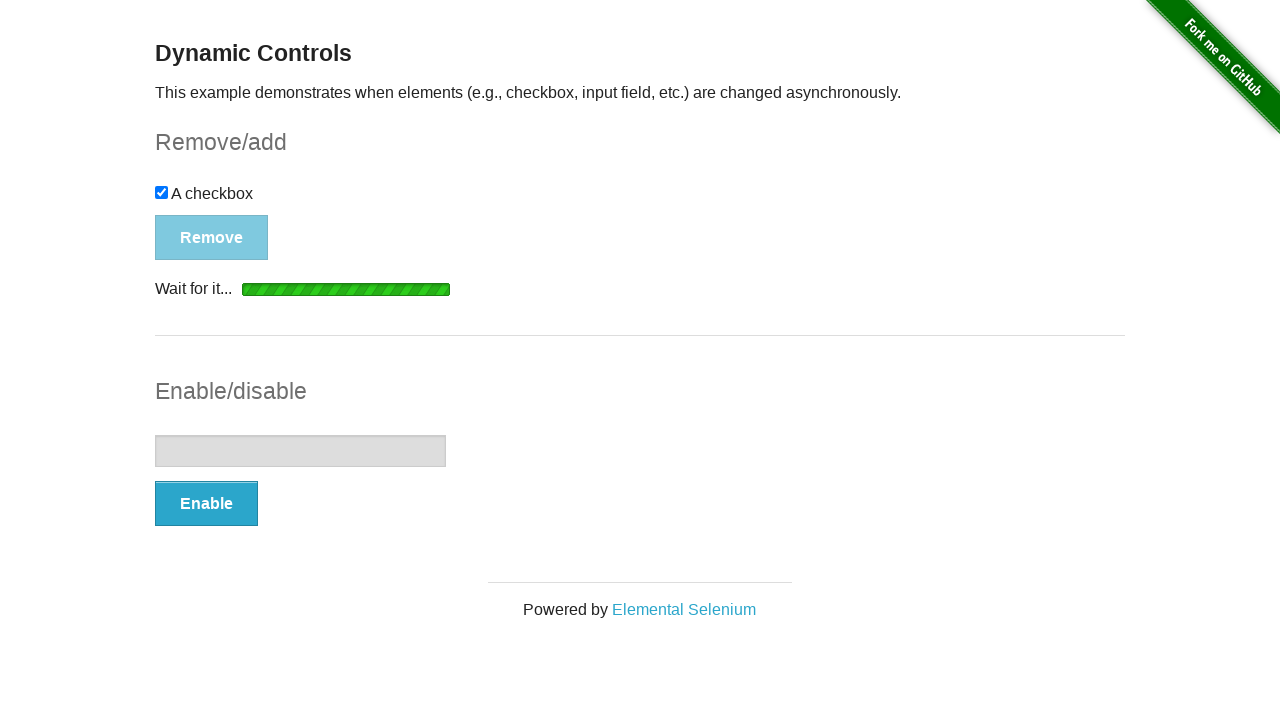

Verified checkbox element disappeared and 'Add' button appeared
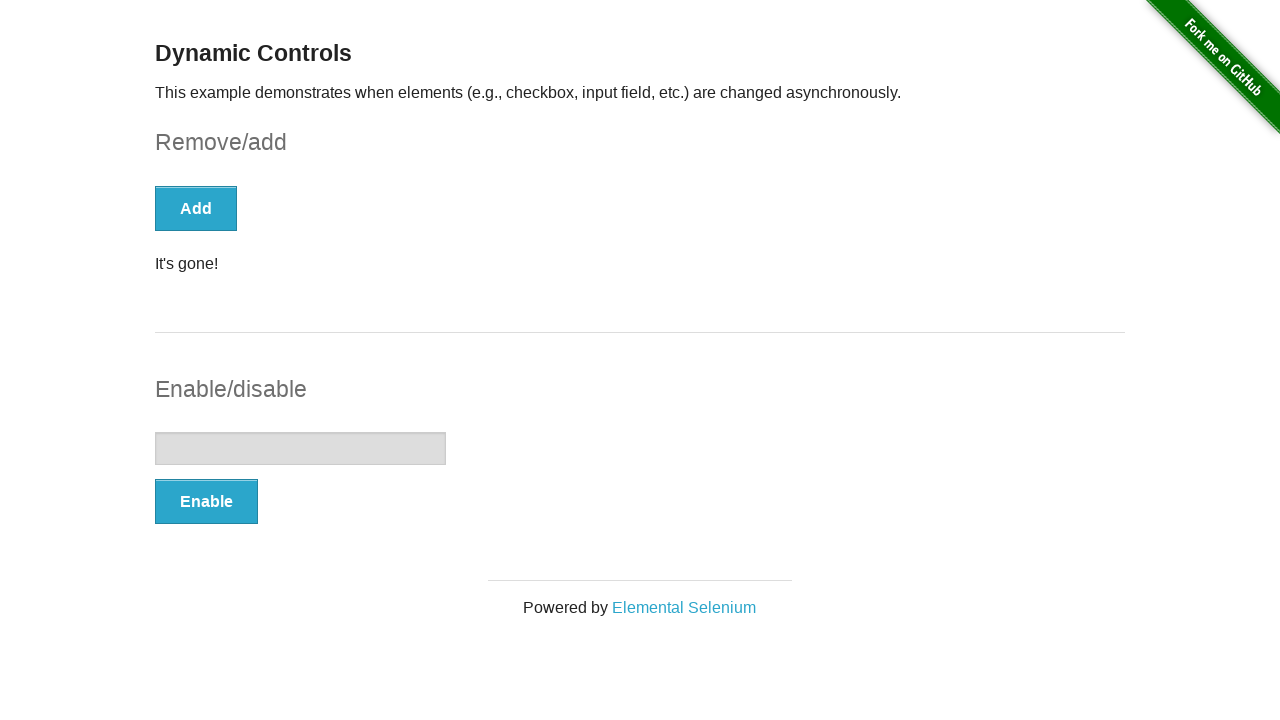

Clicked the Enable button at (206, 501) on #input-example button
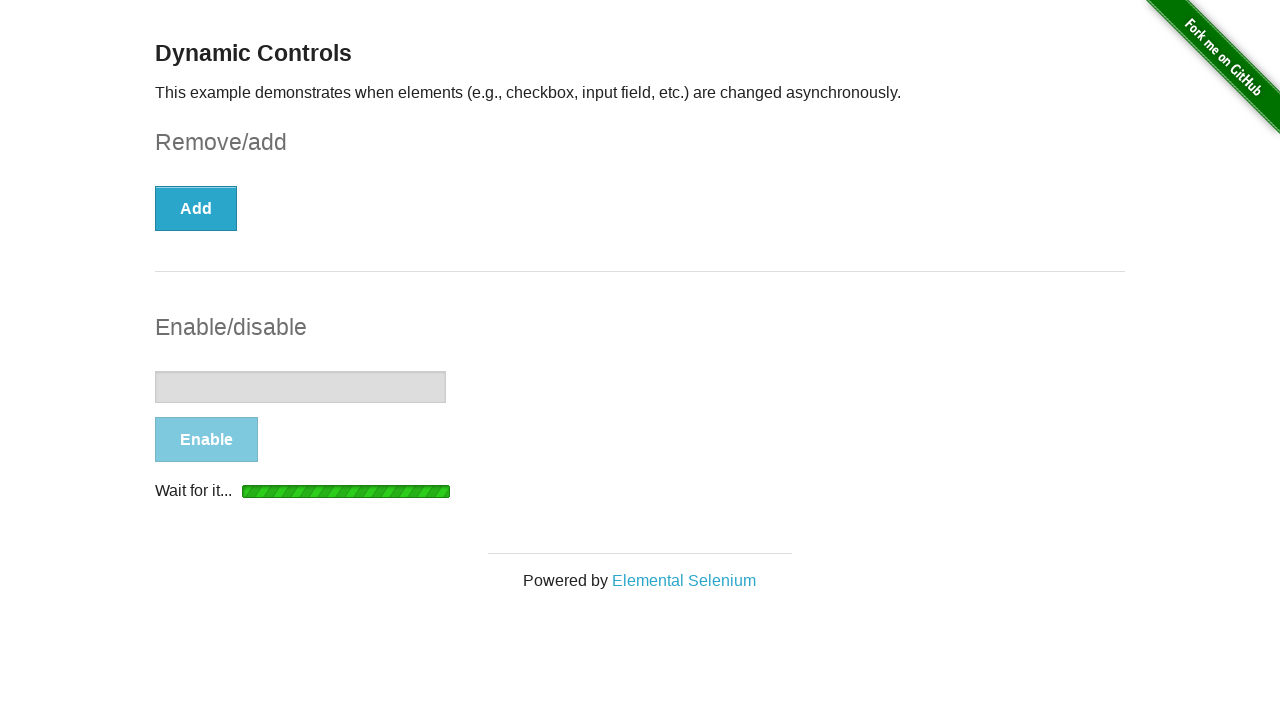

Waited for input field to become enabled
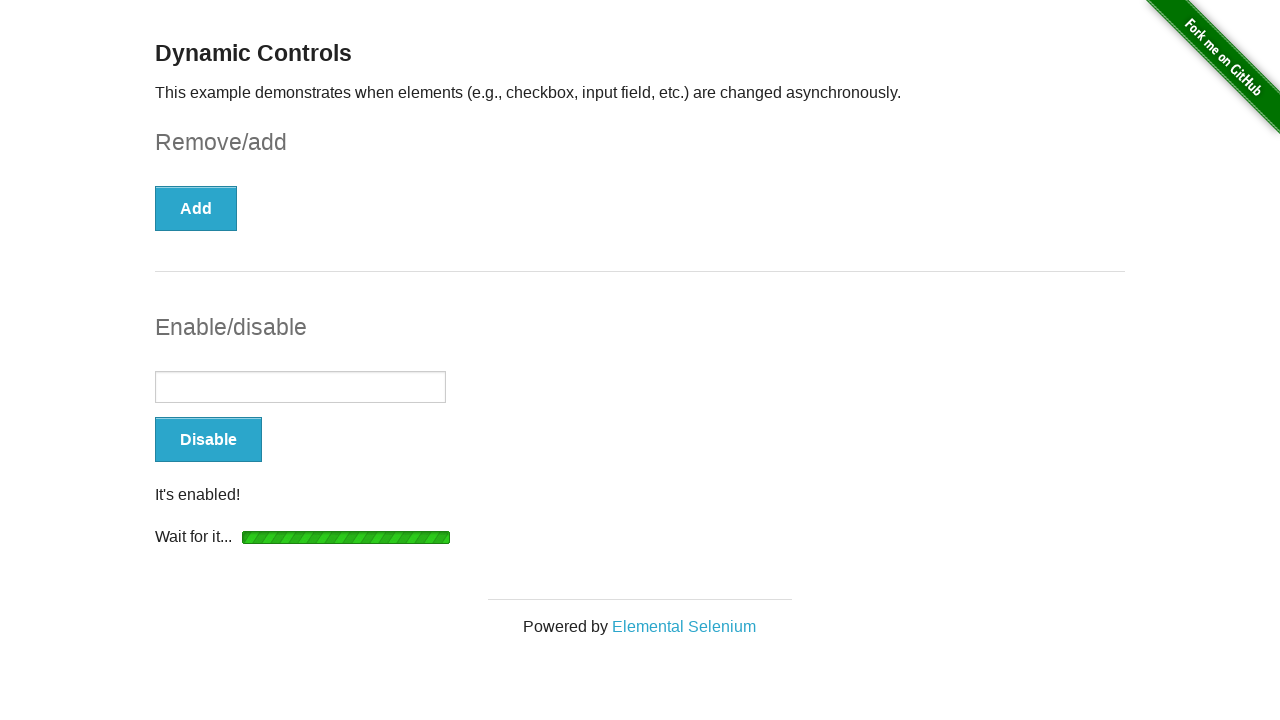

Filled enabled input field with 'Sample test input' on #input-example input
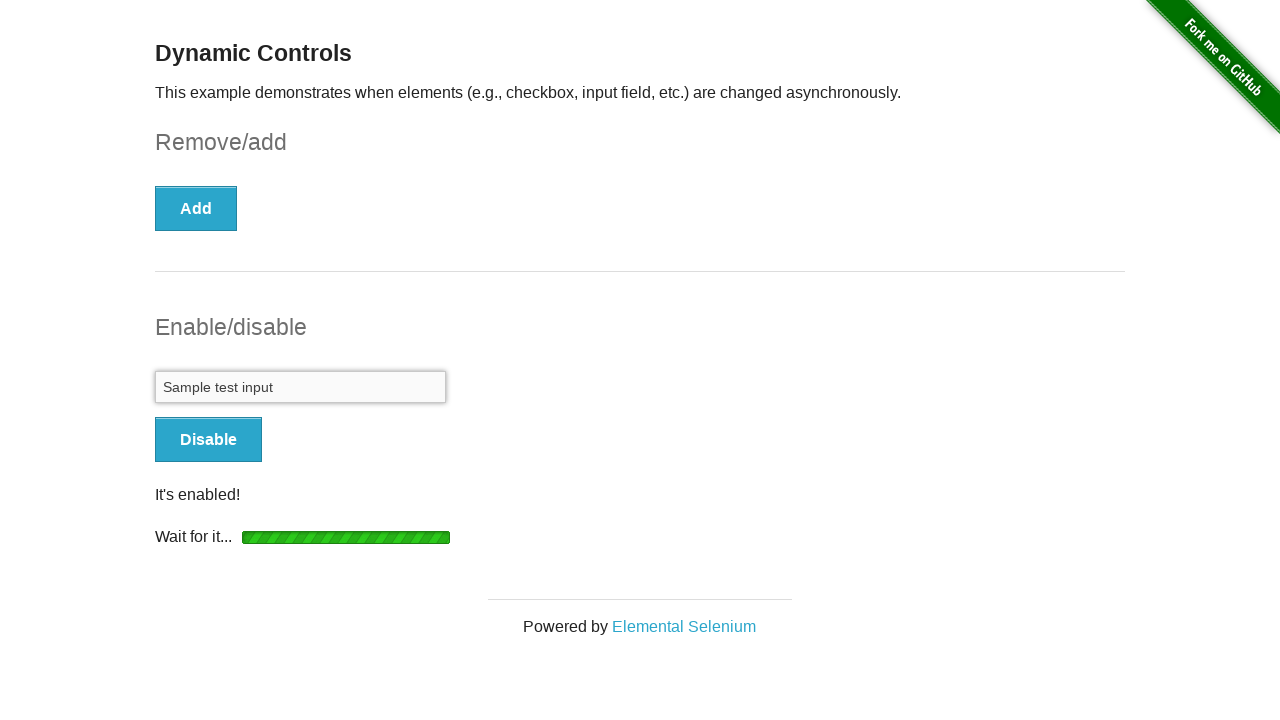

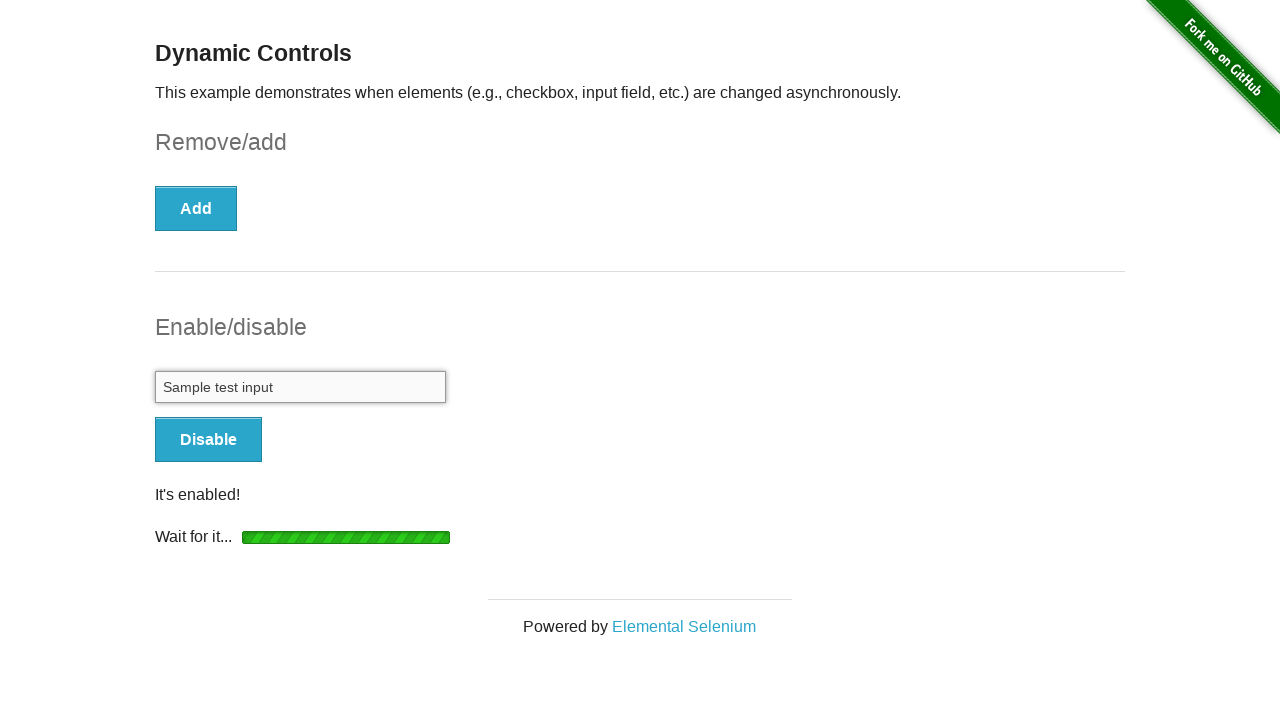